Tests radio button functionality by clicking each enabled radio button and verifying selection

Starting URL: https://qa-practice.netlify.app/radiobuttons

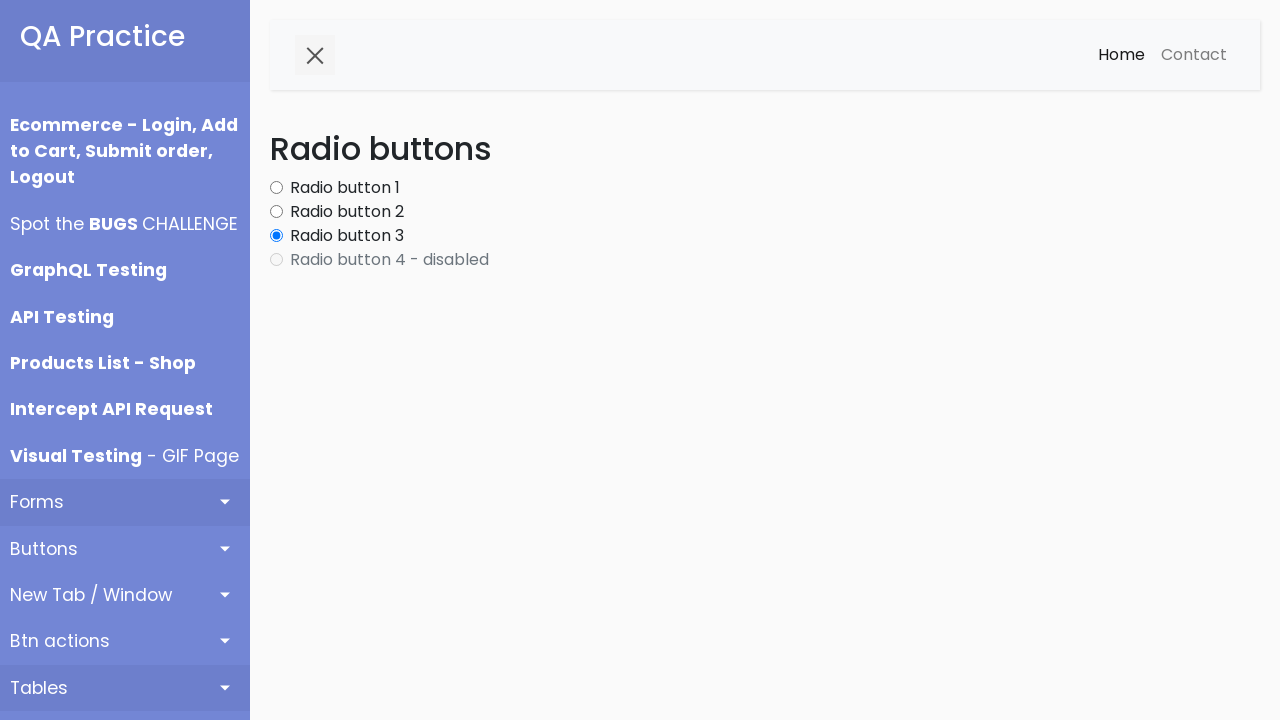

Navigated to radio buttons test page
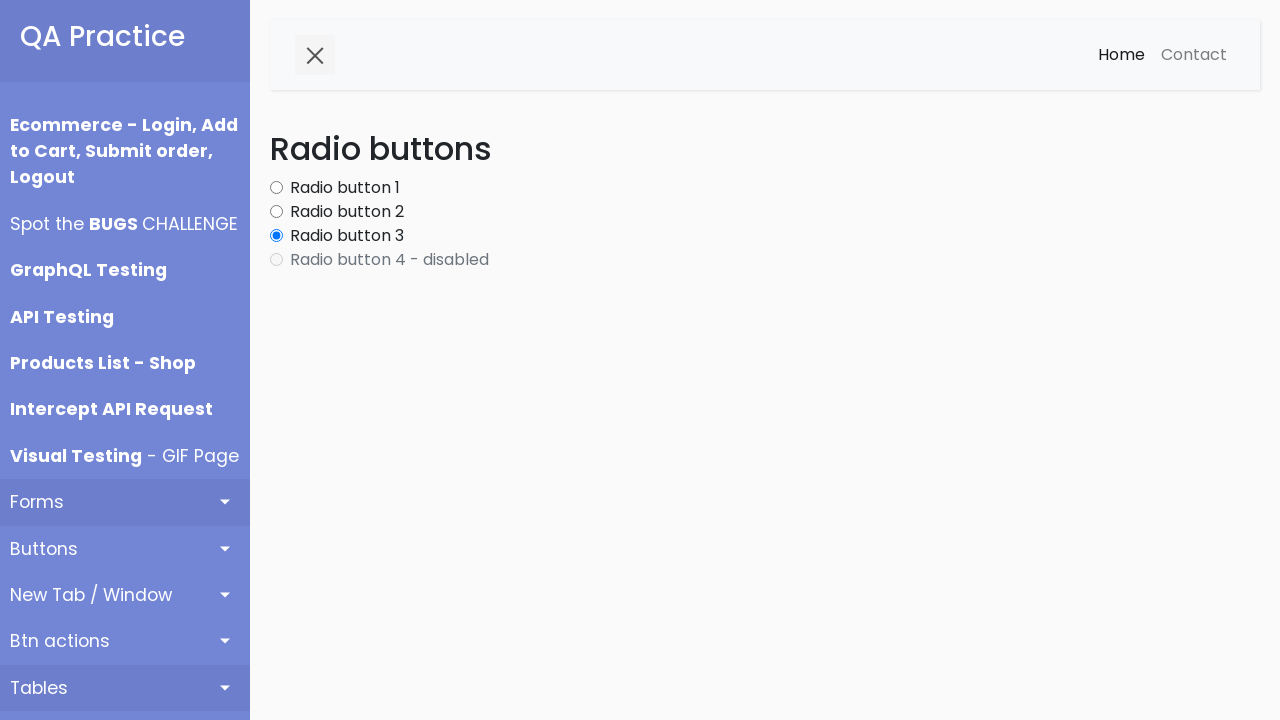

Located all radio button elements
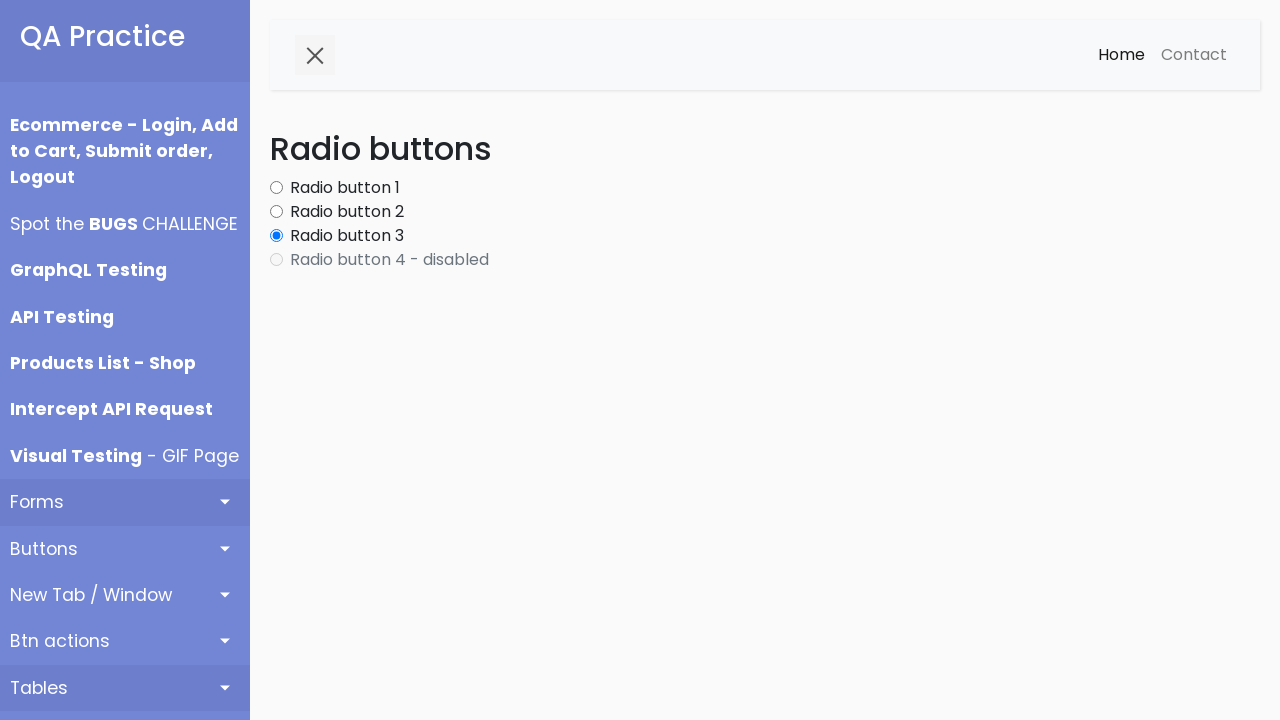

Clicked an enabled radio button at (276, 188) on .form-check-input >> nth=0
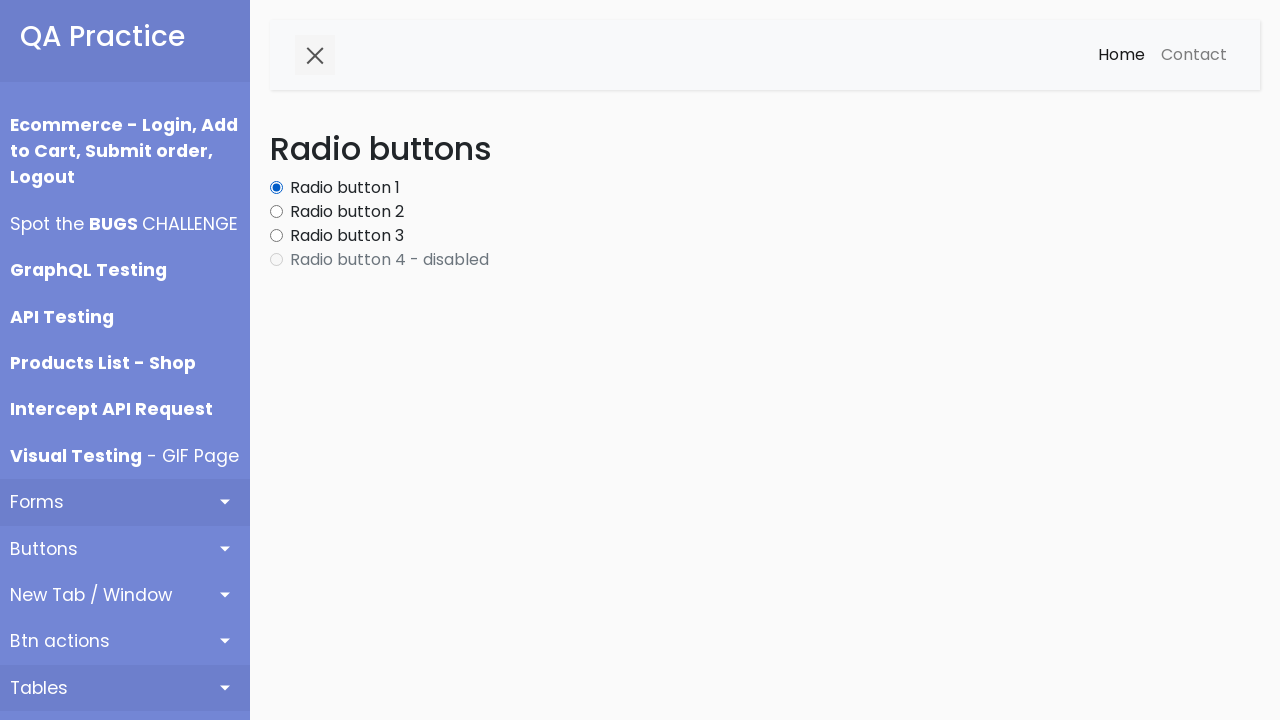

Waited 200ms for radio button selection to register
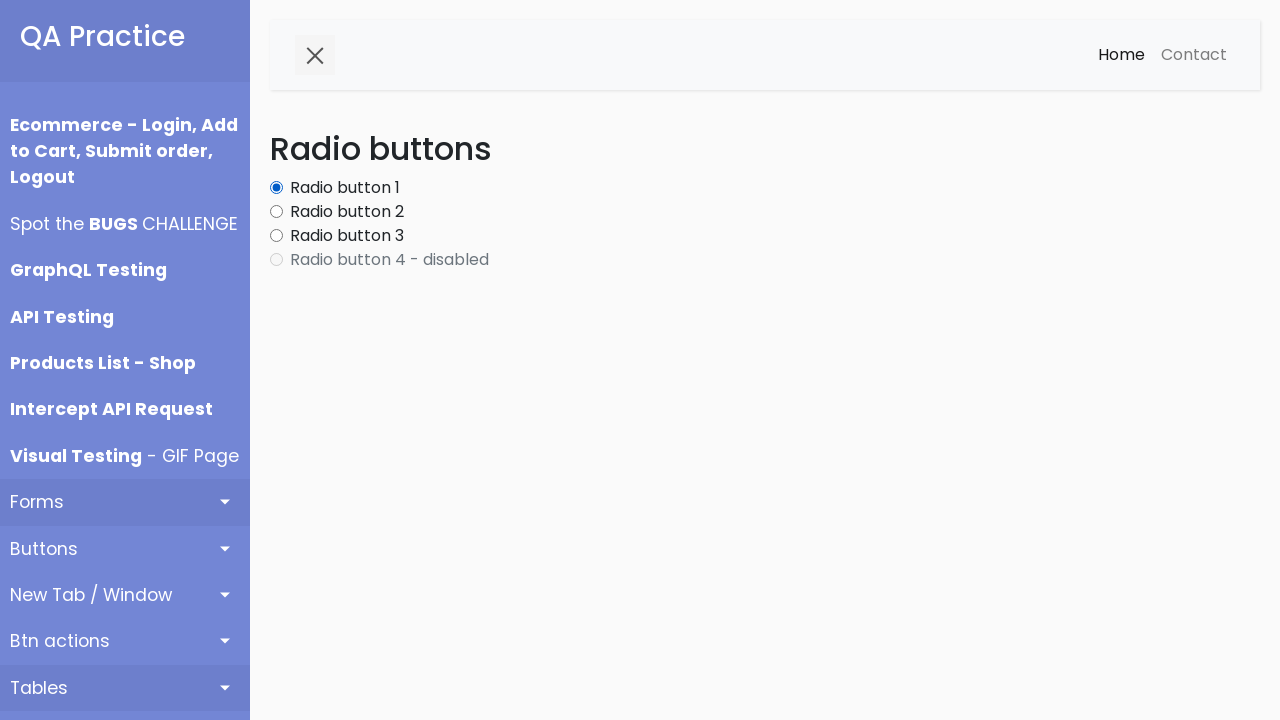

Clicked an enabled radio button at (276, 212) on .form-check-input >> nth=1
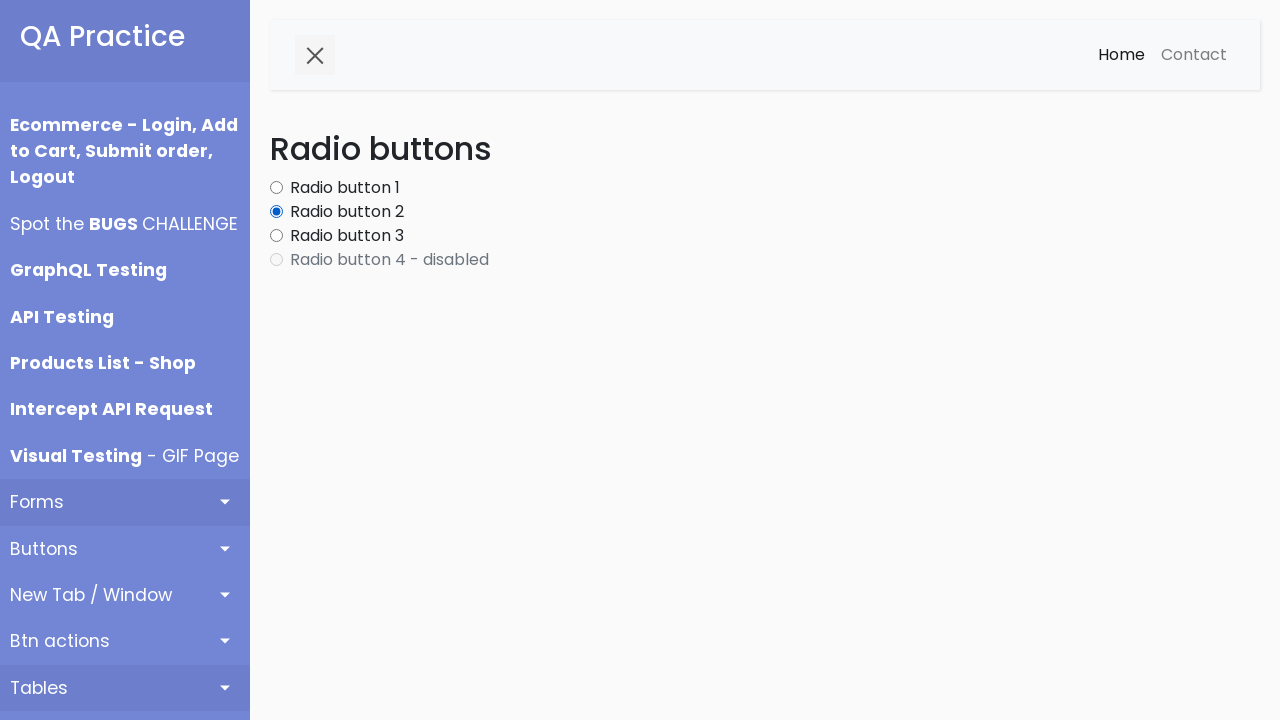

Waited 200ms for radio button selection to register
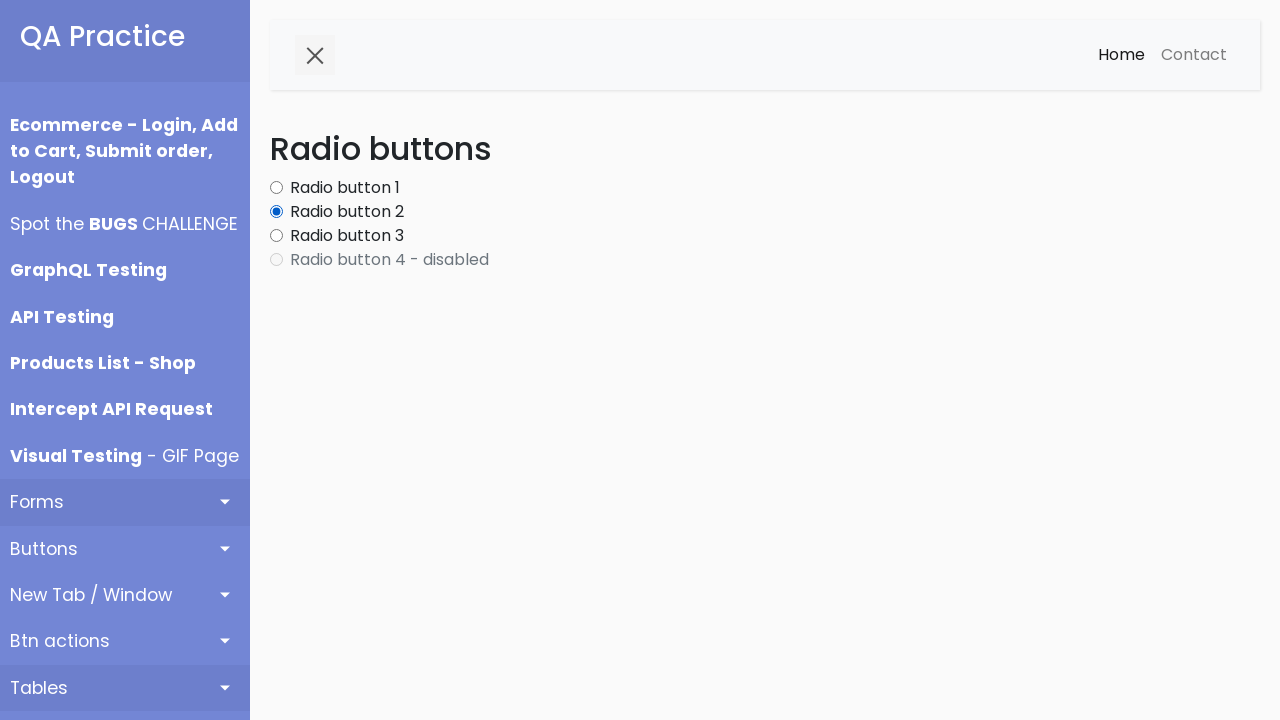

Clicked an enabled radio button at (276, 236) on .form-check-input >> nth=2
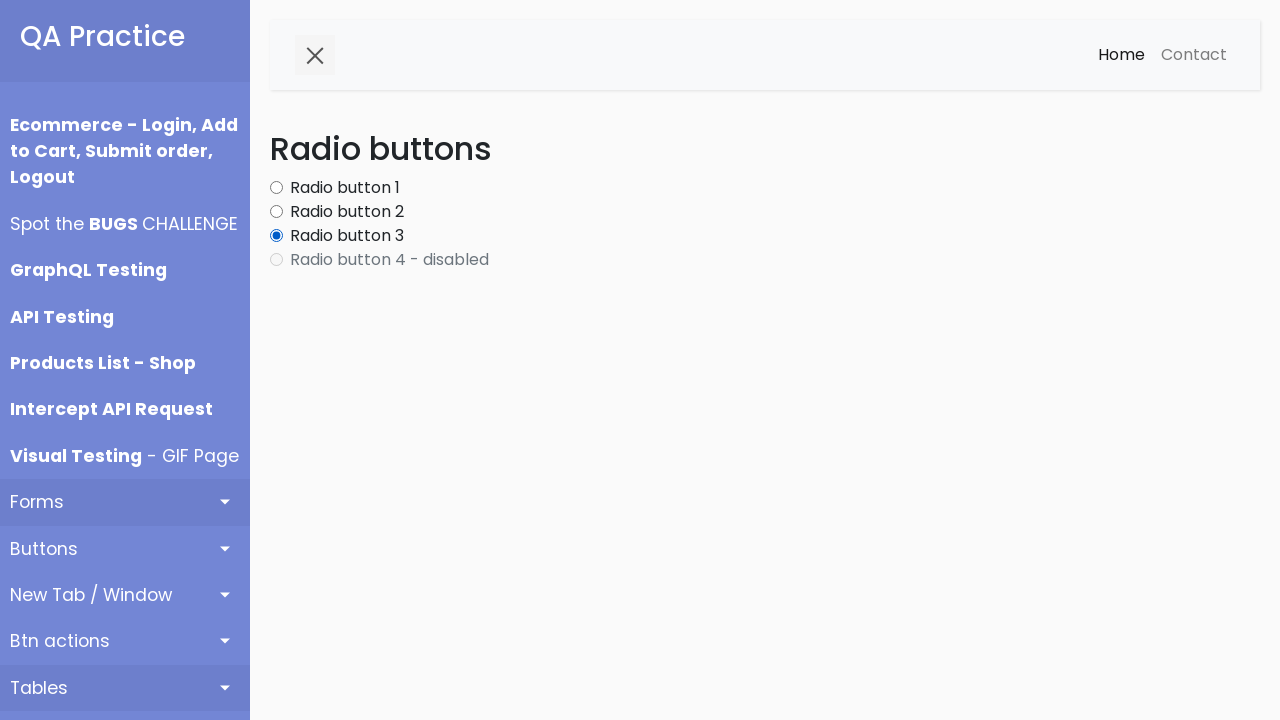

Waited 200ms for radio button selection to register
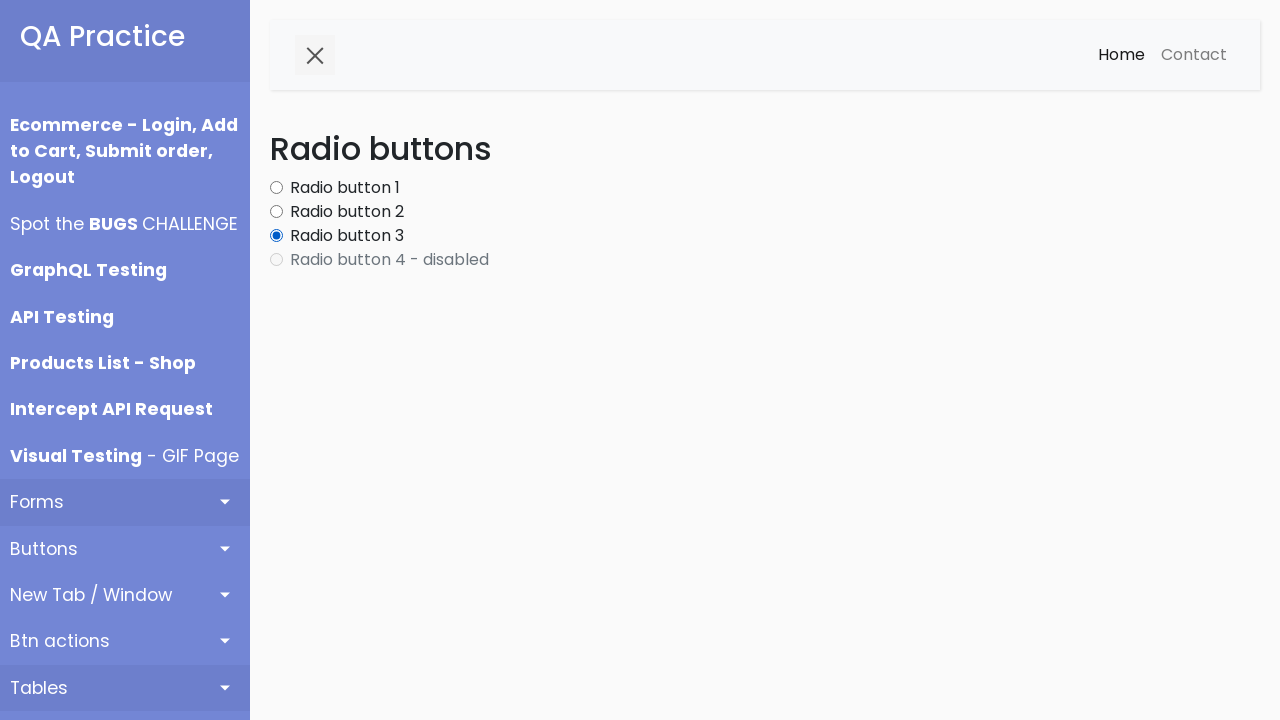

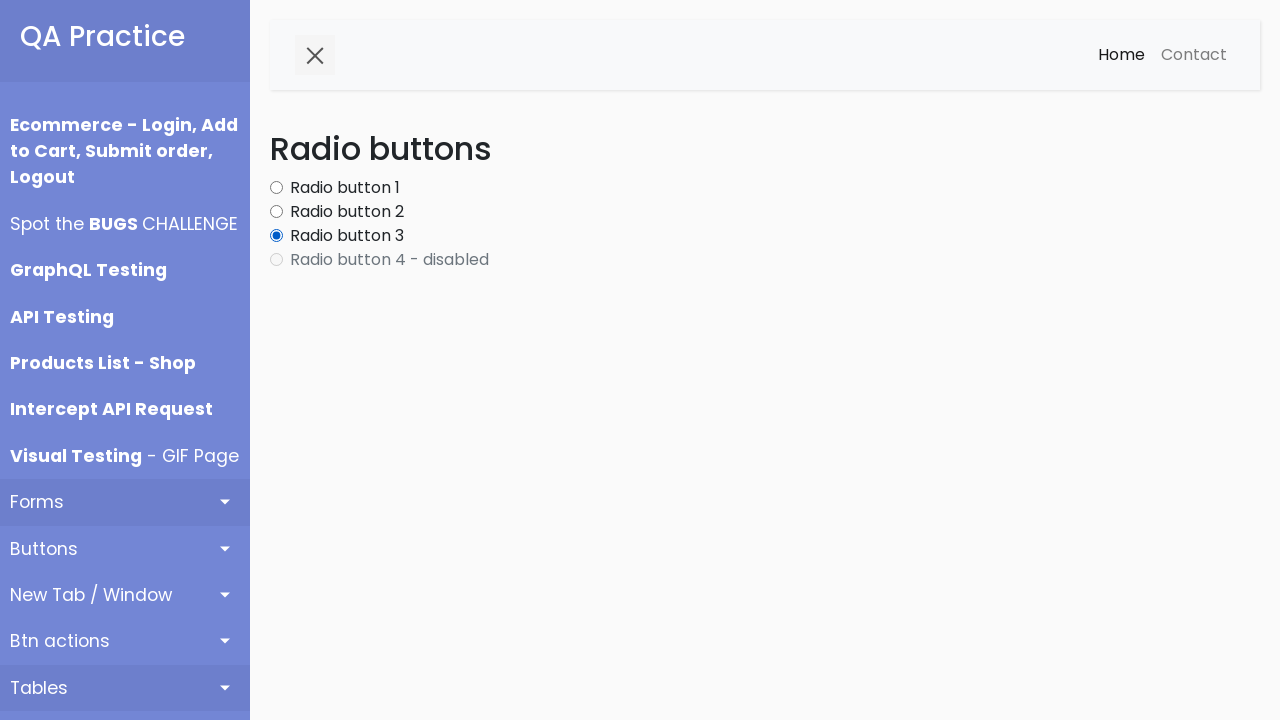